Tests a simple form demo by navigating to the form, entering a message, clicking submit, and verifying the displayed message

Starting URL: https://www.lambdatest.com/selenium-playground/

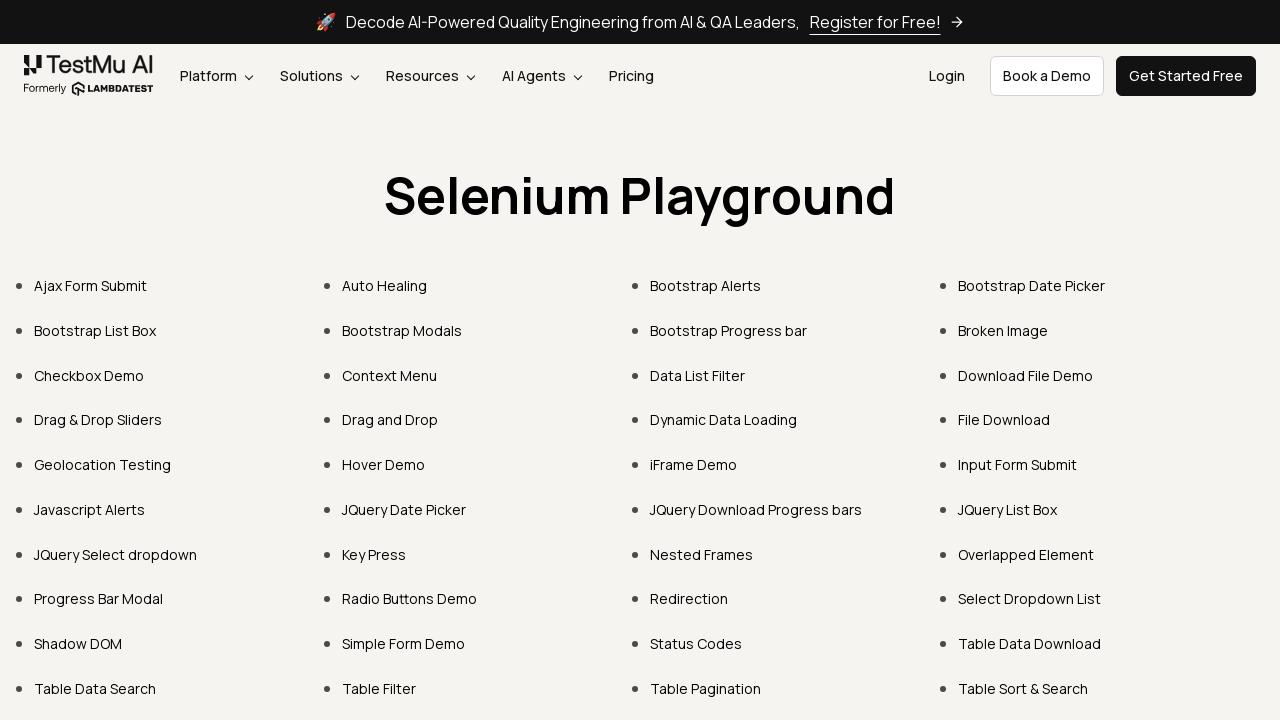

Clicked on Simple Form Demo link at (404, 644) on text=Simple Form Demo
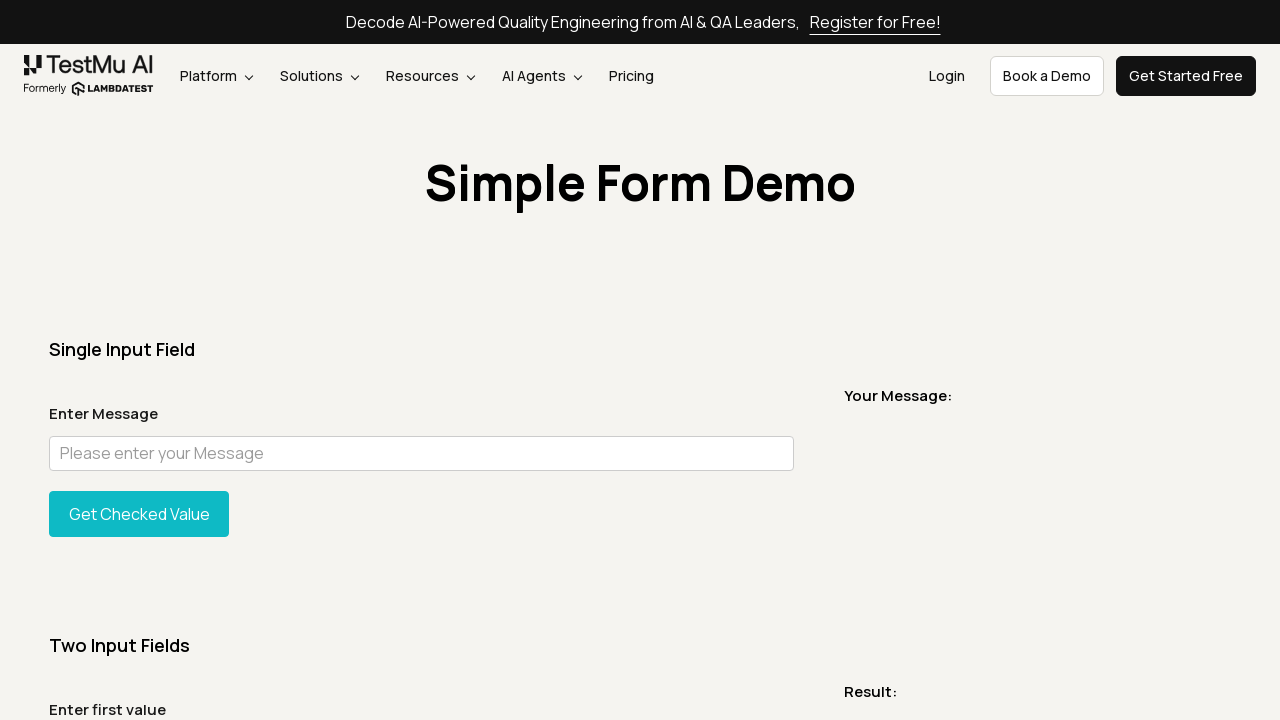

Entered message 'LambdaTest Is Awesome!!!' in the input field on //p[text()='Enter Message']//following-sibling::input
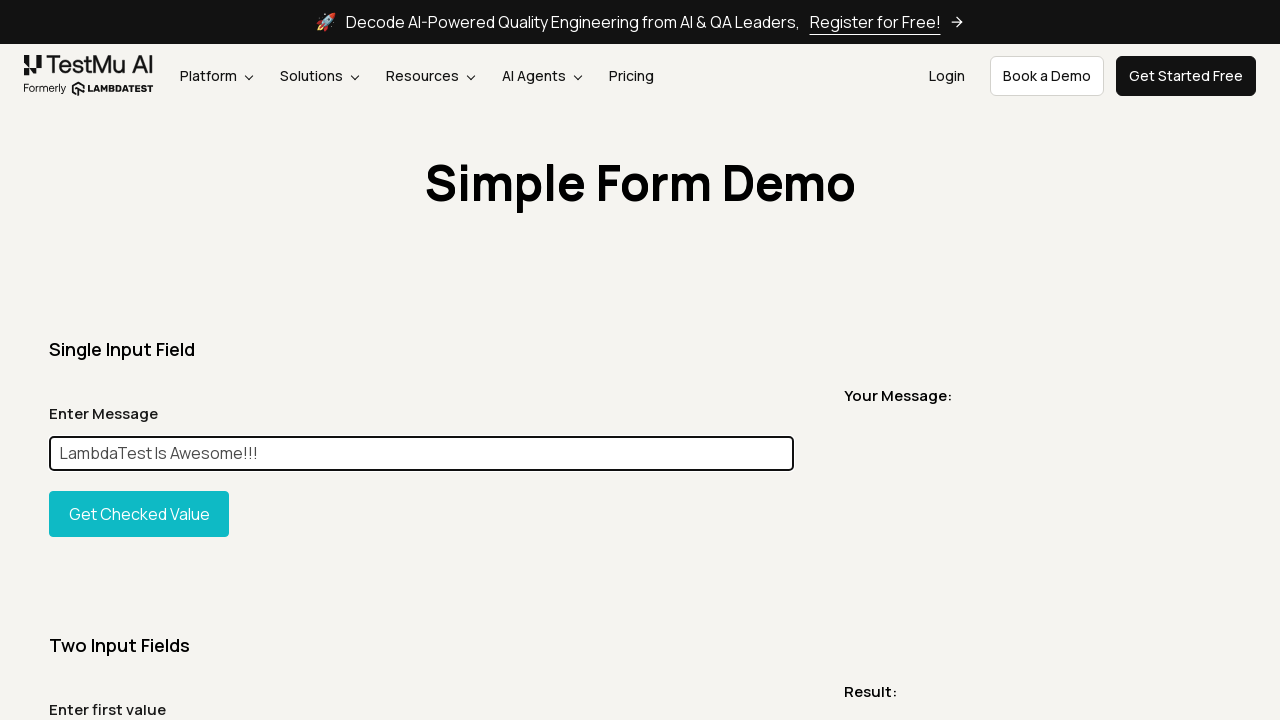

Clicked the Show Message button at (139, 514) on #showInput
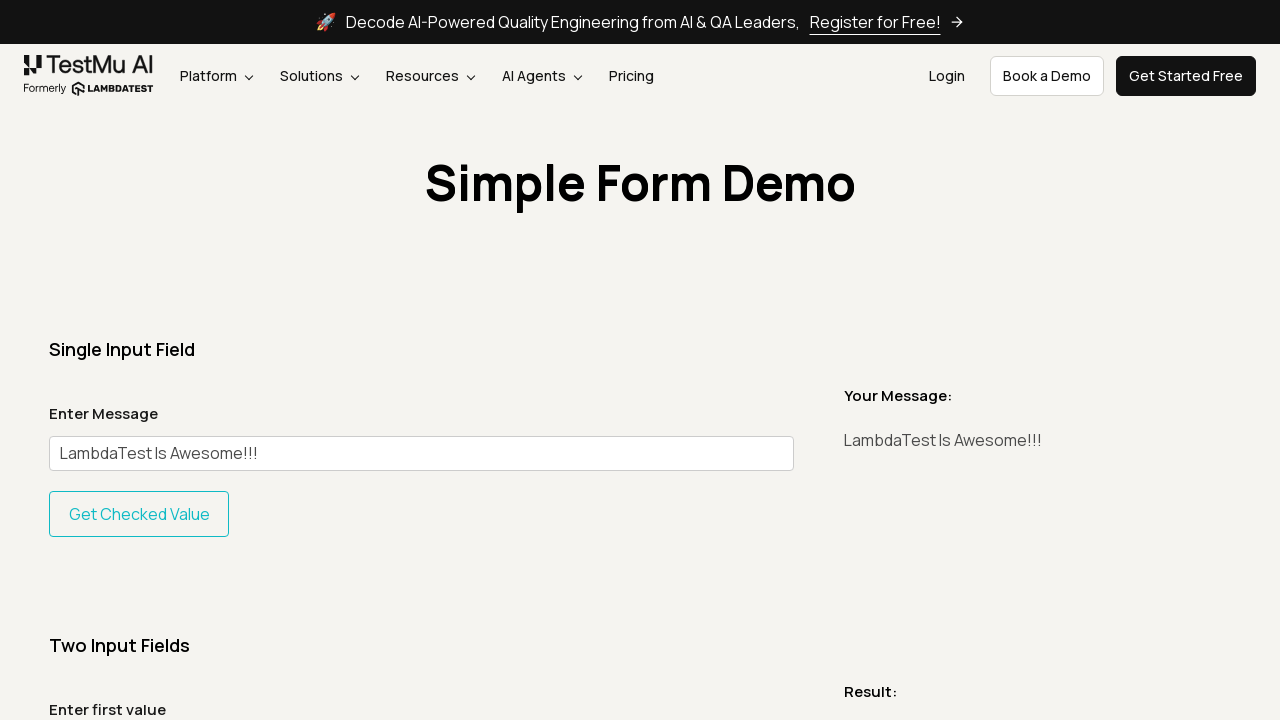

Located the message display element
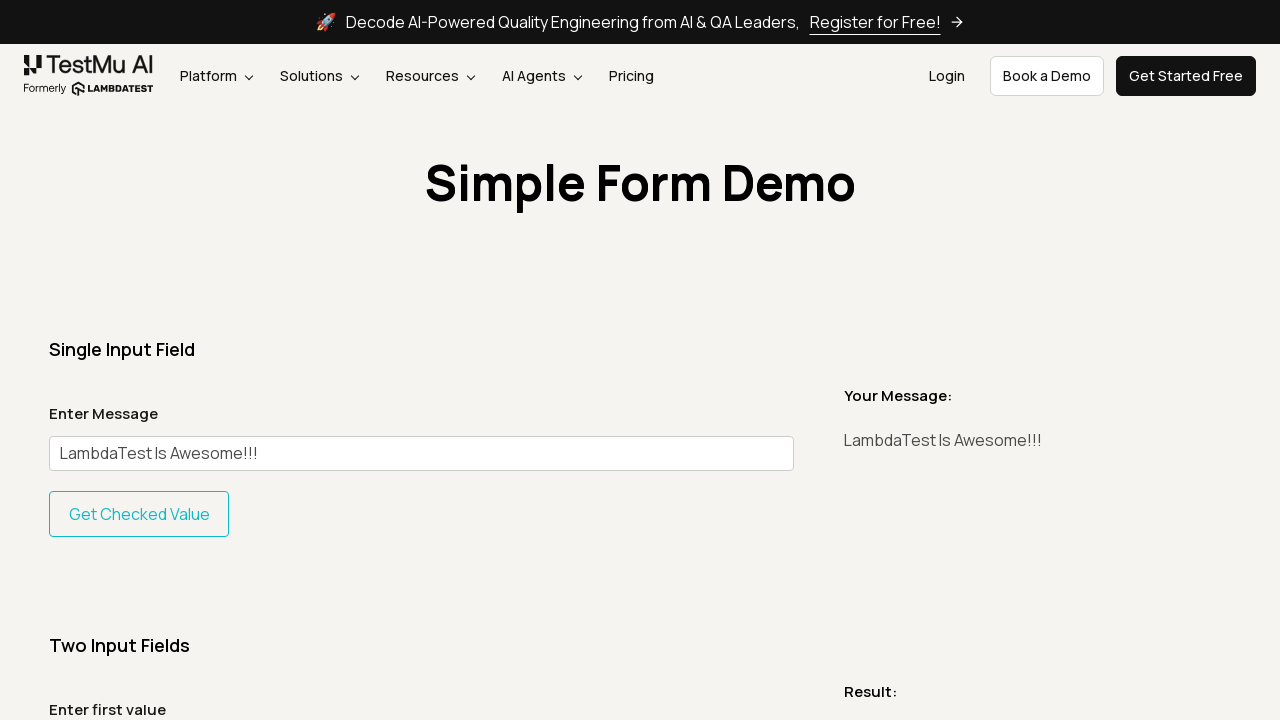

Verified that the displayed message matches the entered message
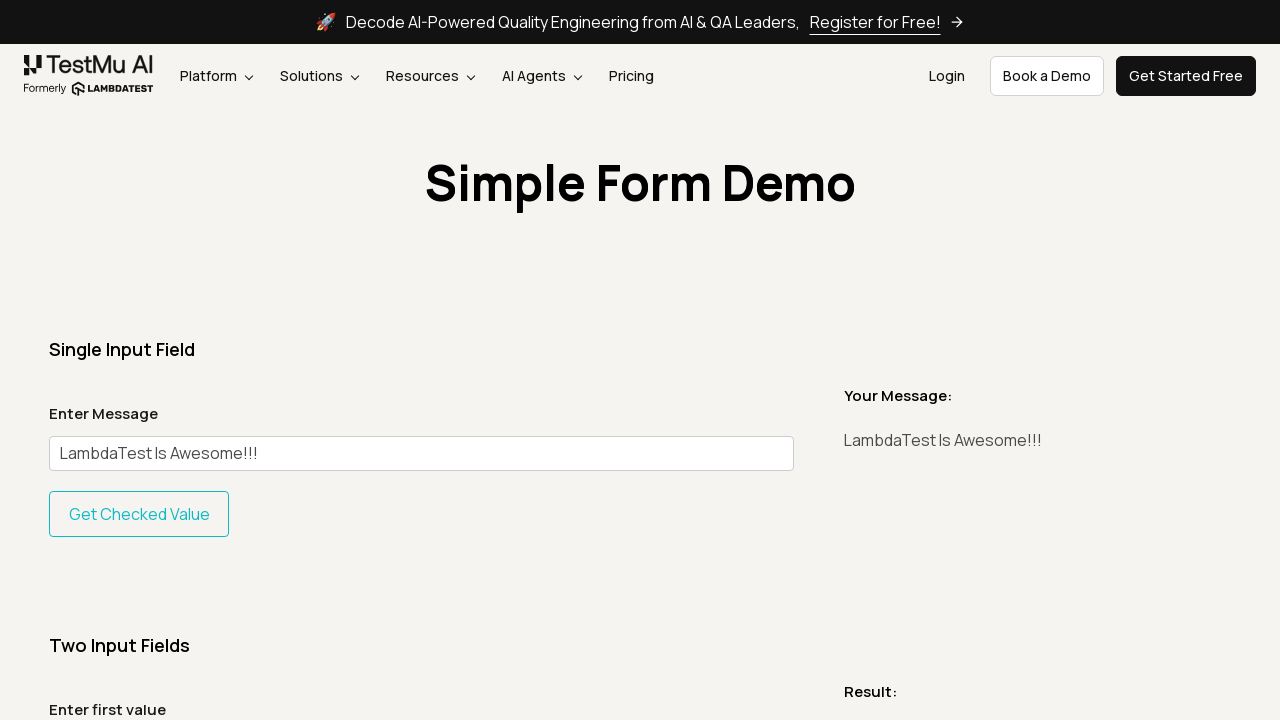

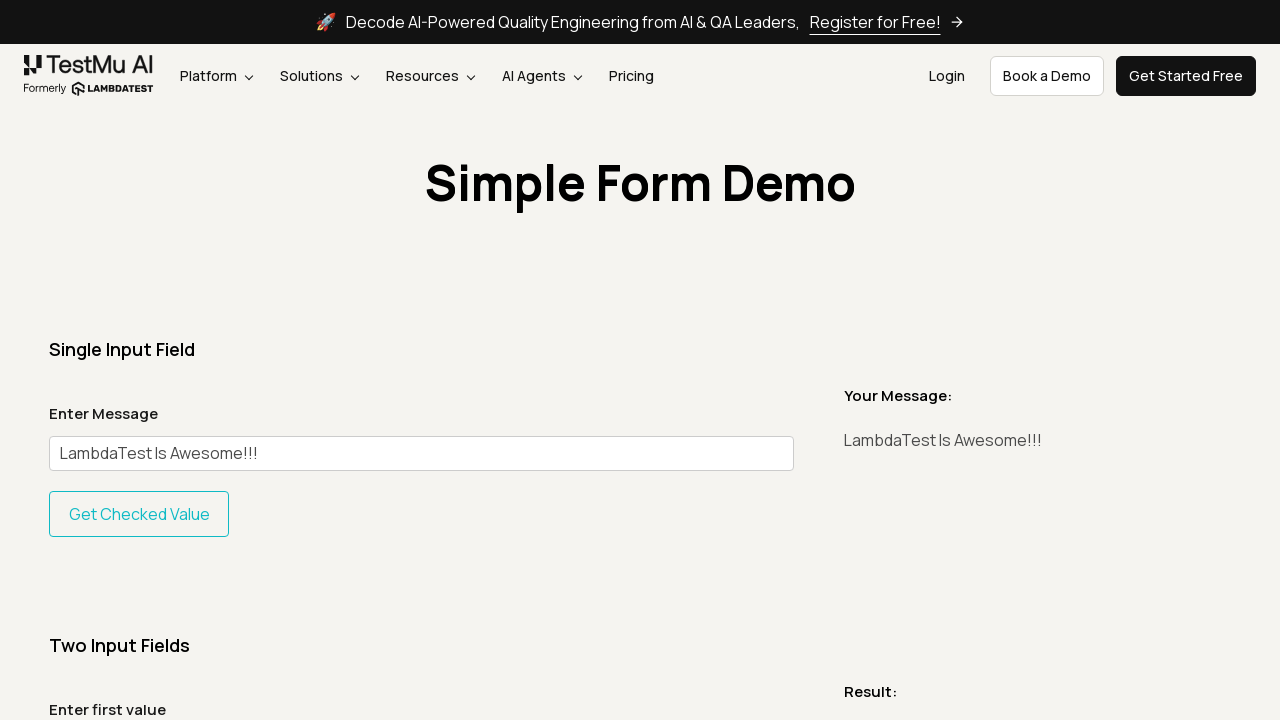